Navigates to the GCP Dot chart page and verifies that all chart elements including the shadow chart and dot indicators are loaded and visible.

Starting URL: https://gcpdot.com/gcpchart.php

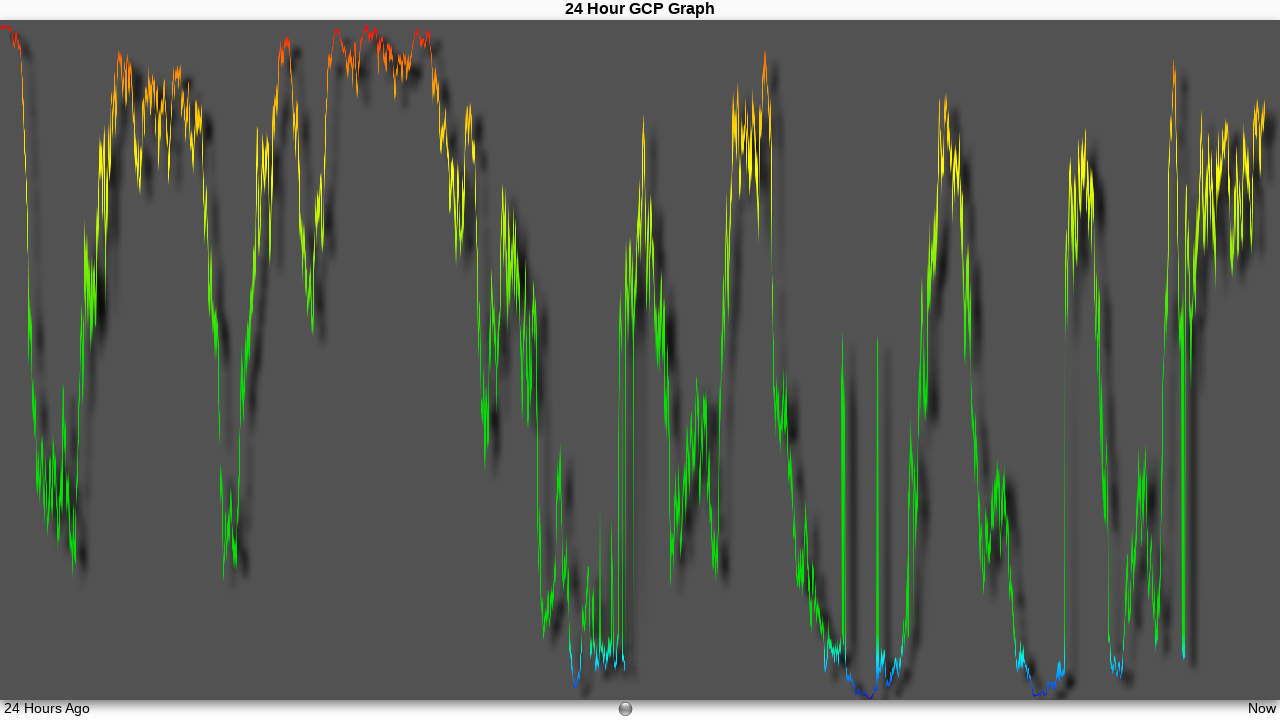

Page body loaded
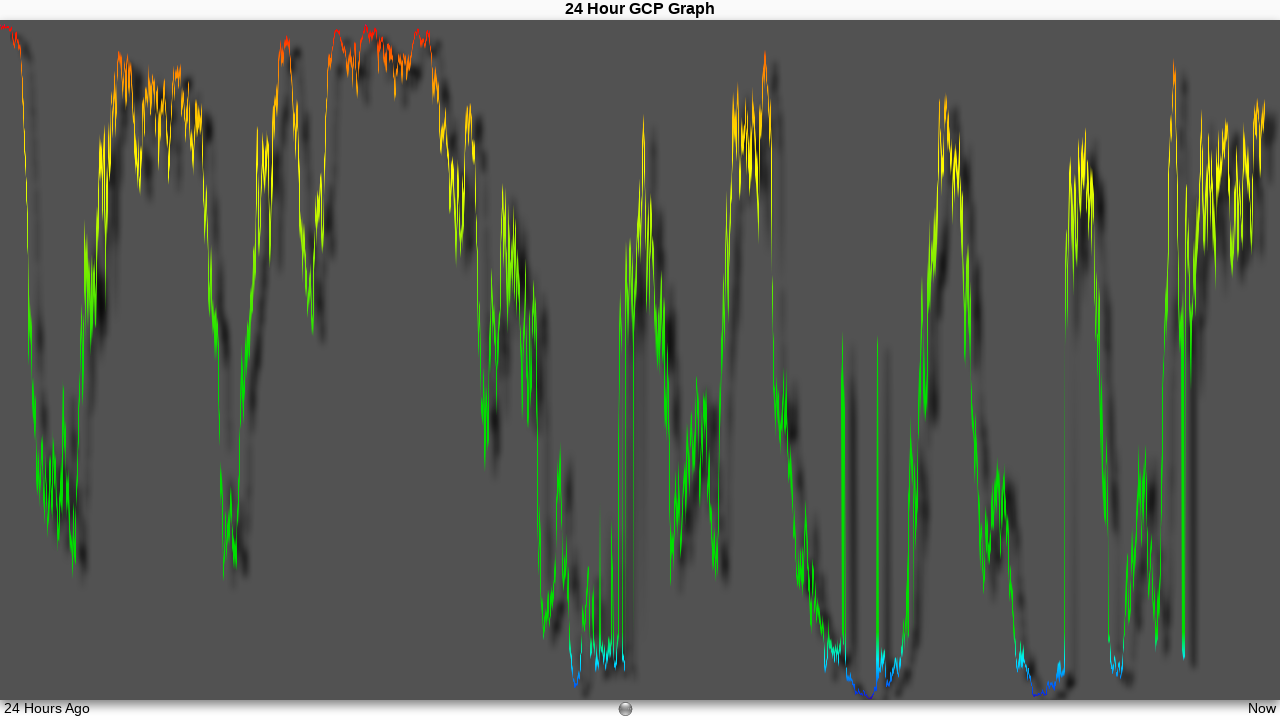

Chart shadow element loaded
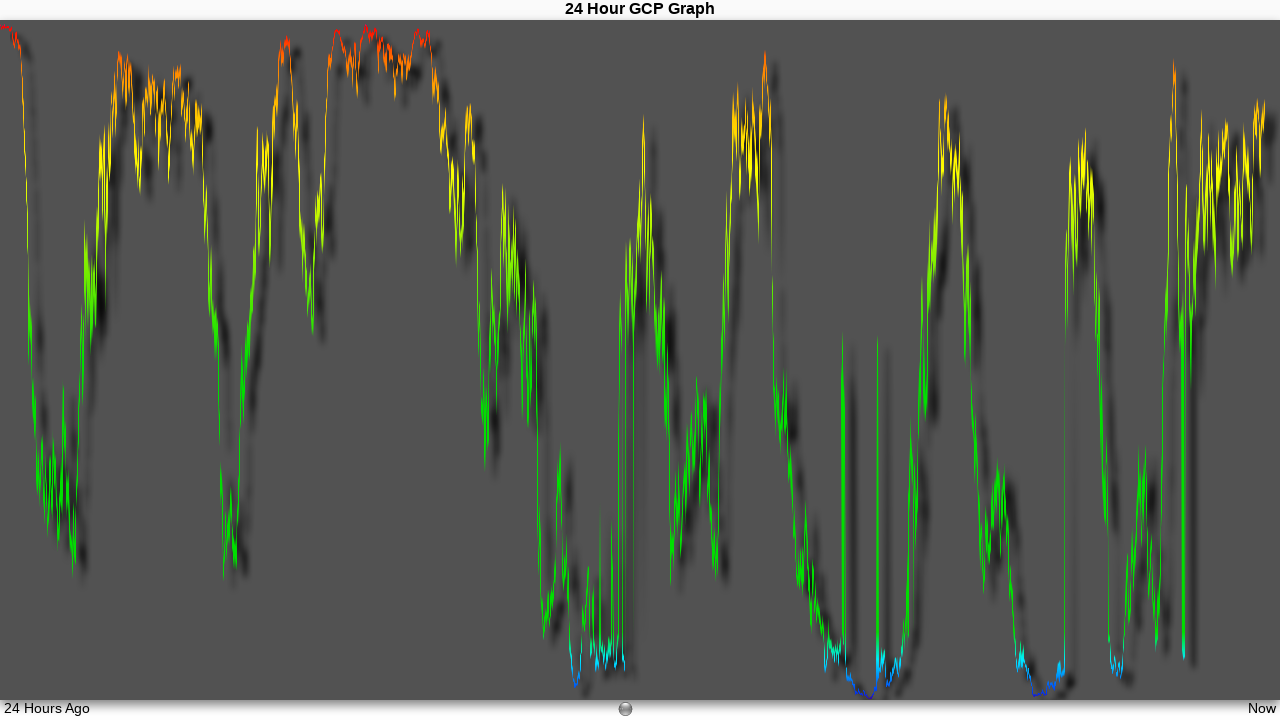

Dot indicator elements loaded
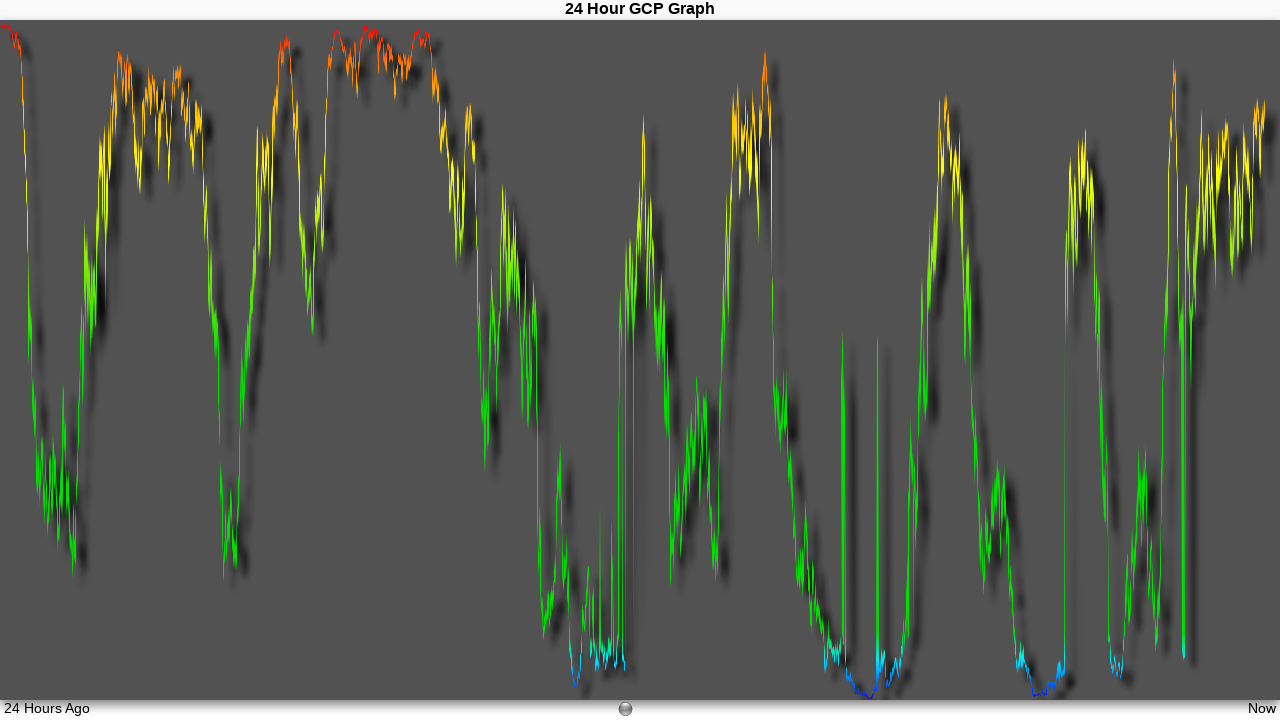

Chart shadow element verified as visible
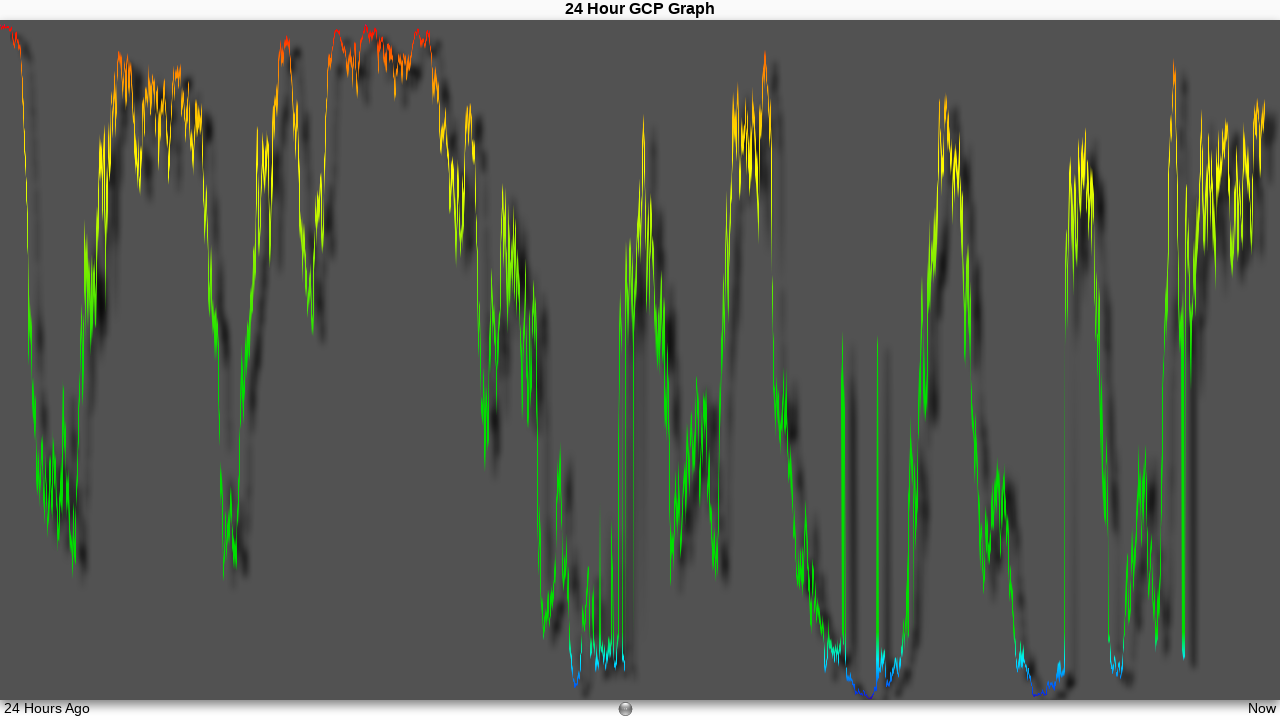

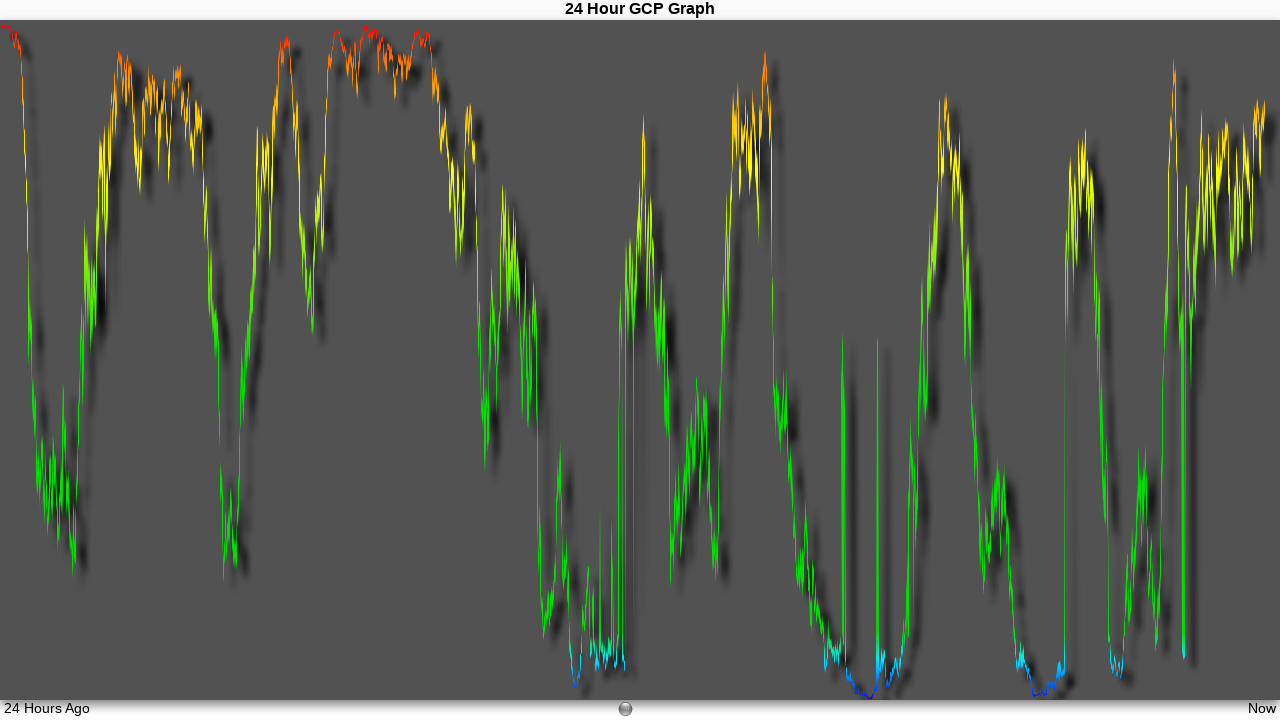